Clicks on the 0-9 link and verifies navigation to the correct URL

Starting URL: https://www.99-bottles-of-beer.net/abc.html

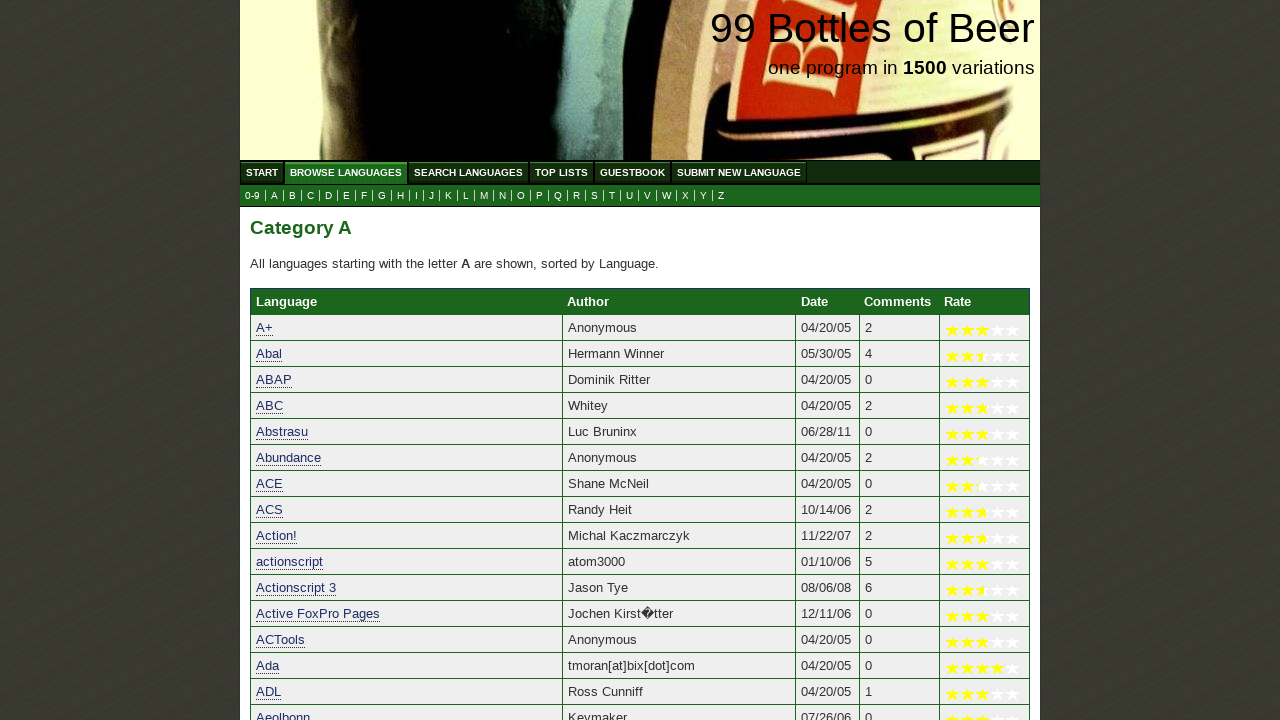

Clicked on the 0-9 link at (252, 196) on a[href='0.html']
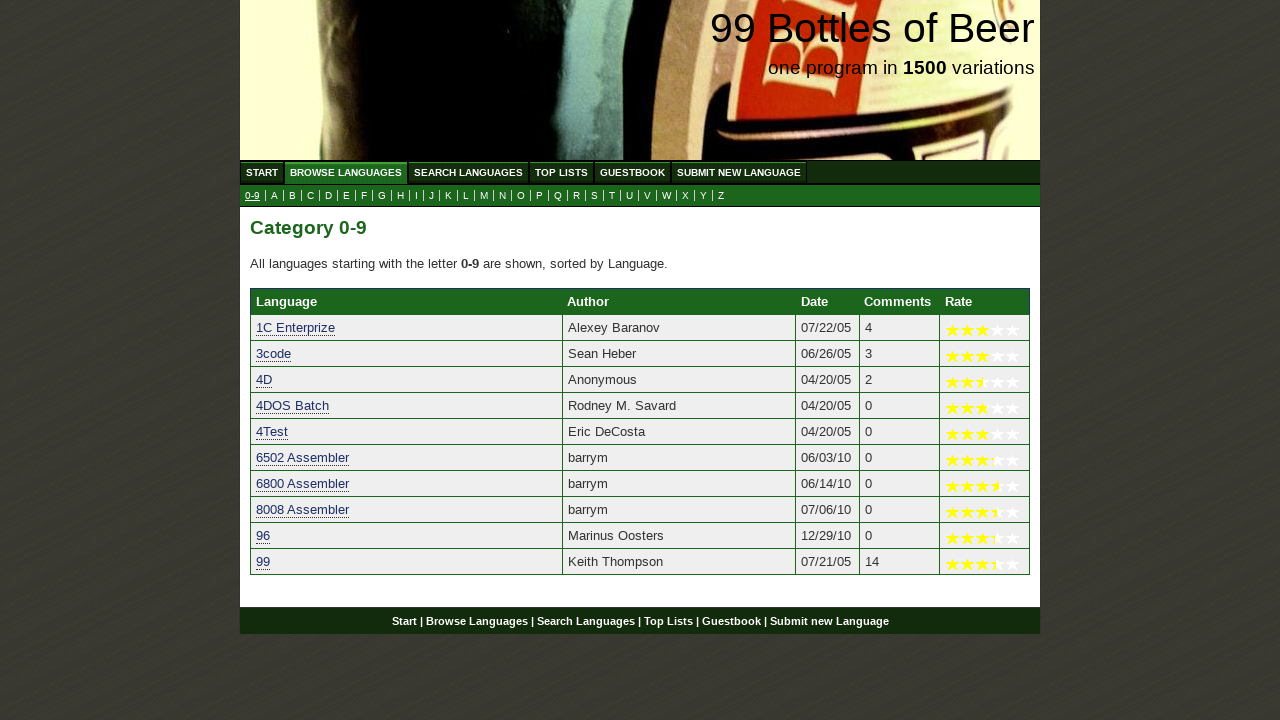

Navigation to 0-9 page completed - verified URL is https://www.99-bottles-of-beer.net/0.html
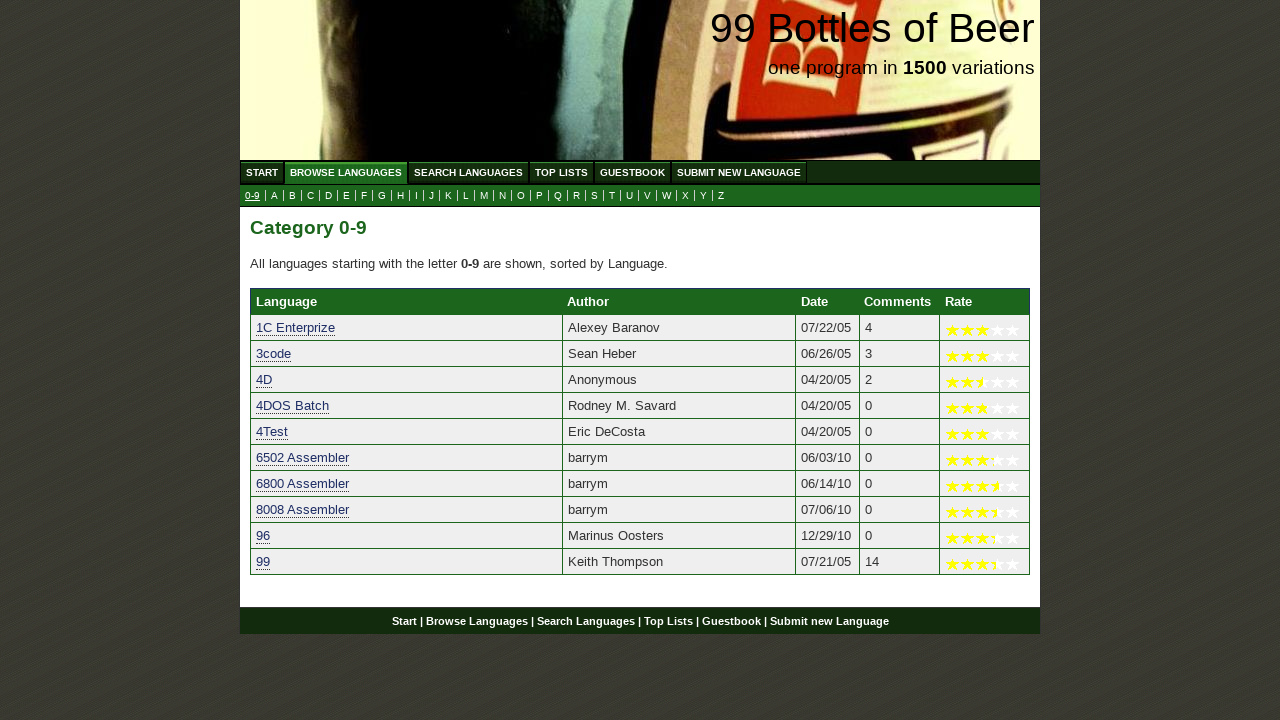

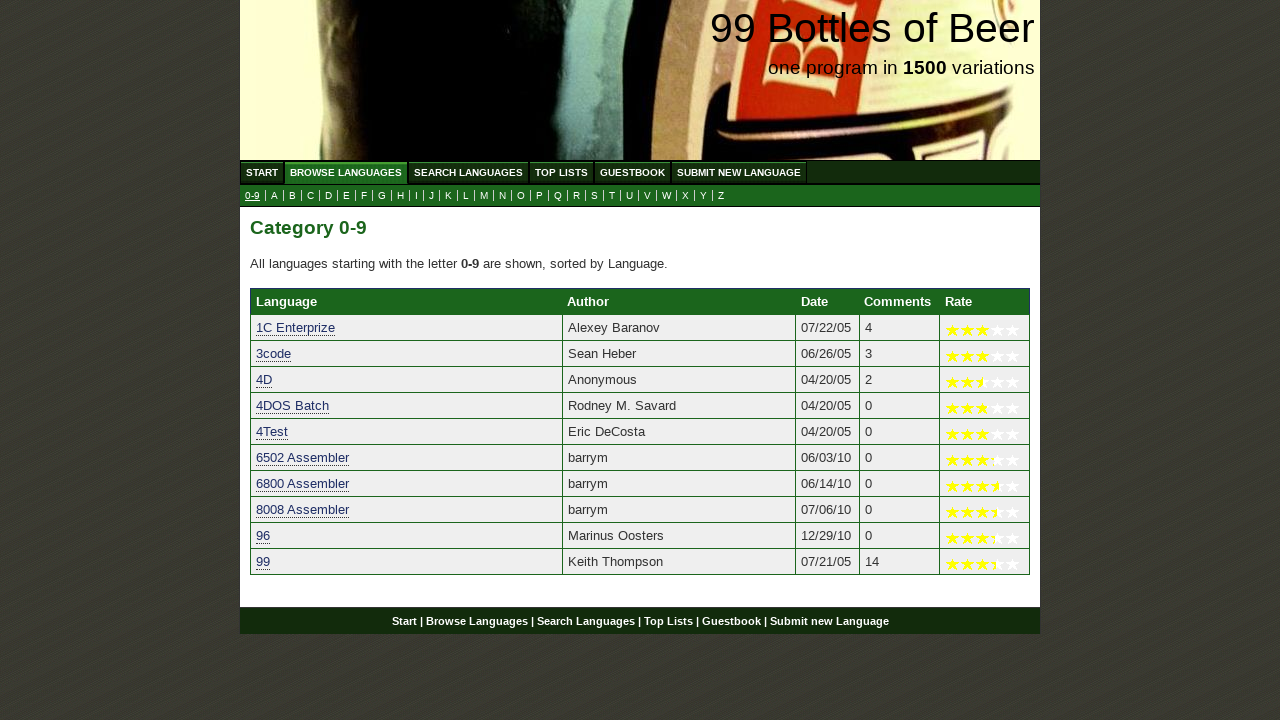